Tests date picker functionality by clicking on a date input field and selecting the currently active date from the calendar widget

Starting URL: https://rahulshettyacademy.com/dropdownsPractise/

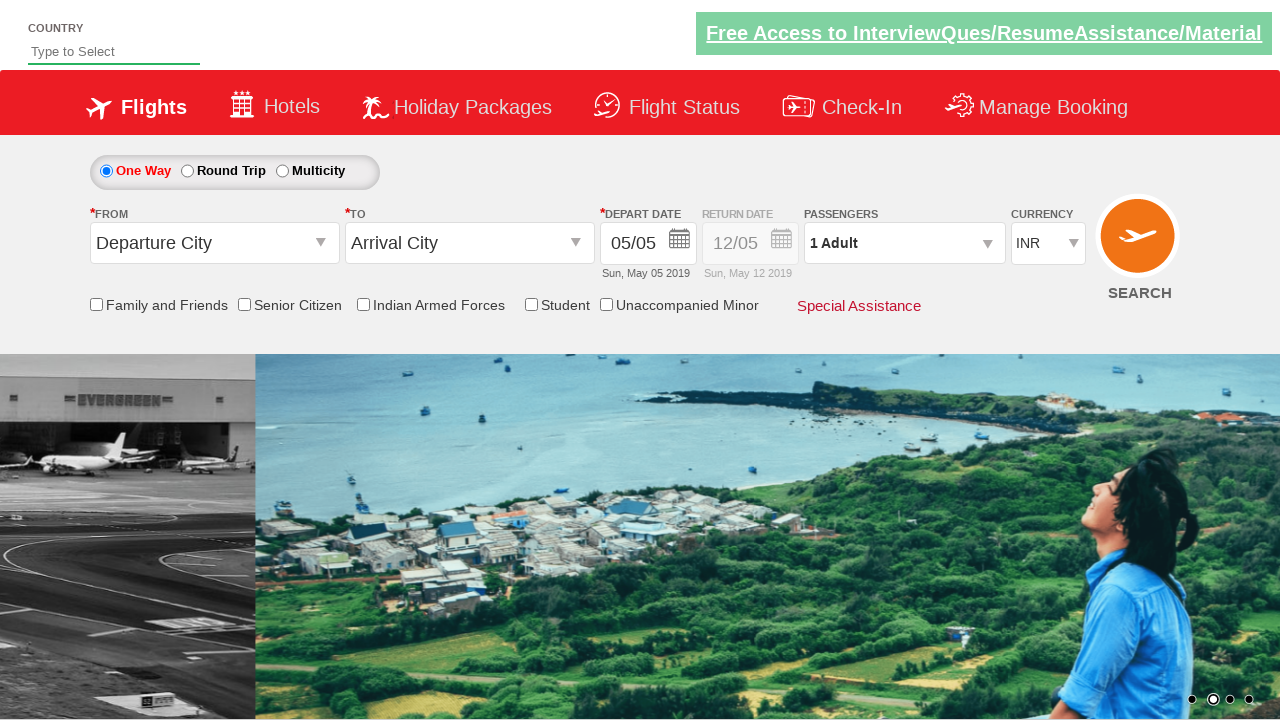

Clicked on date input field to open the date picker at (648, 244) on #ctl00_mainContent_view_date1
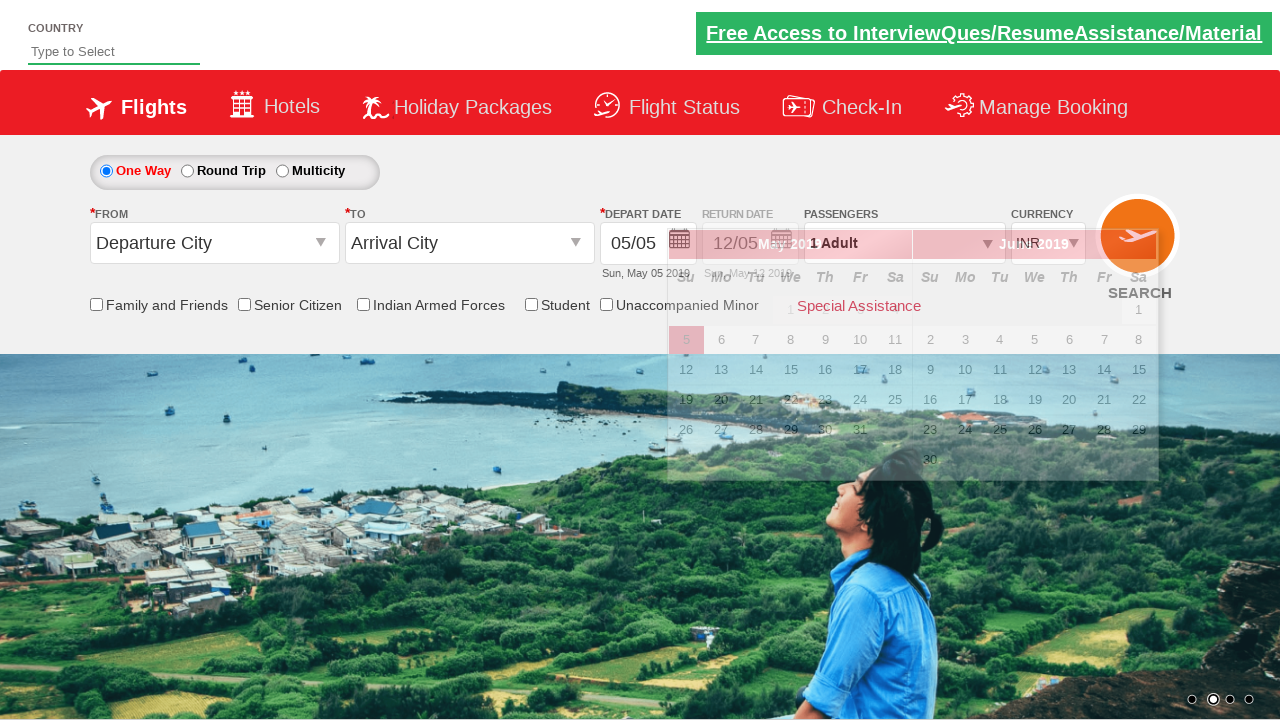

Selected the currently active date from the calendar widget at (686, 340) on .ui-state-default.ui-state-active
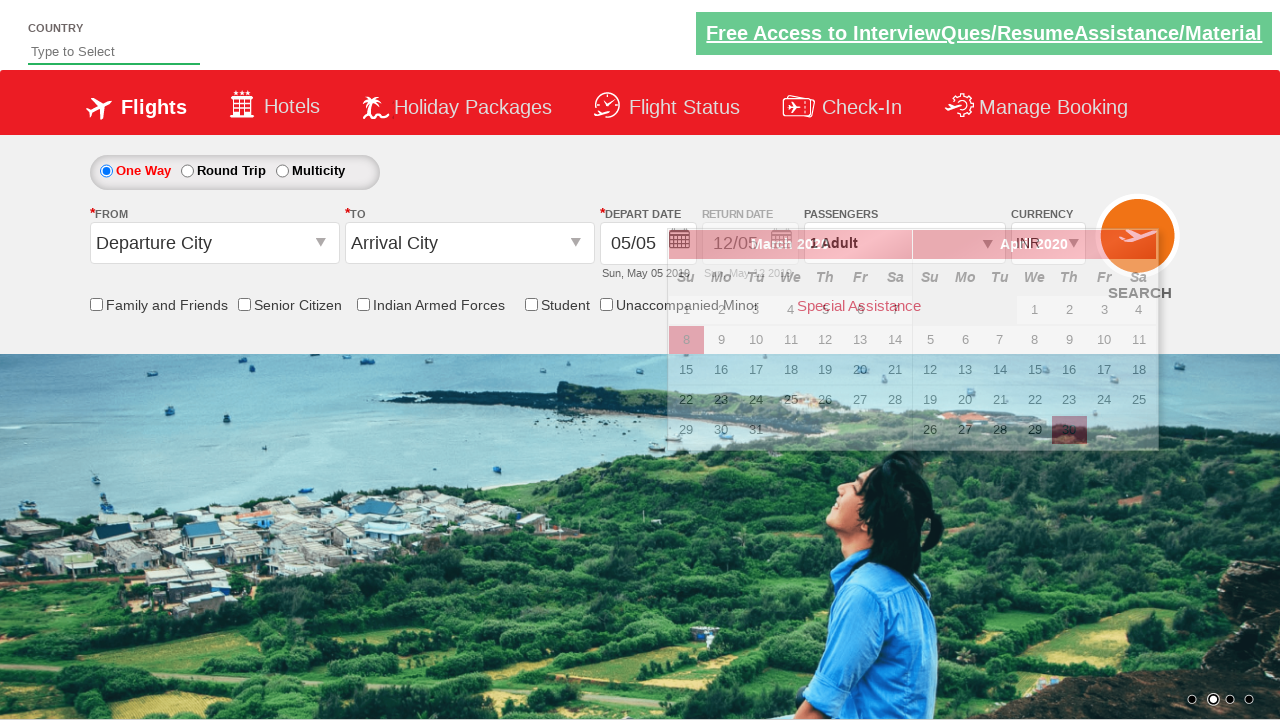

Waited for date selection to complete
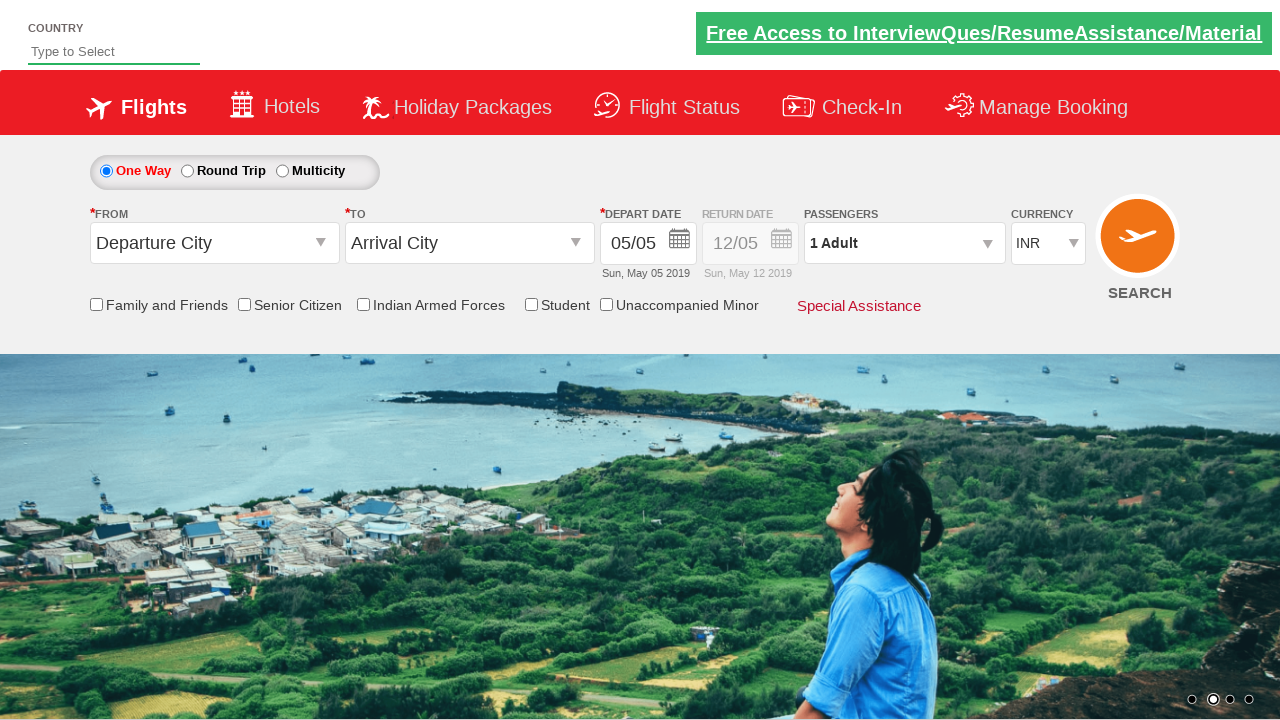

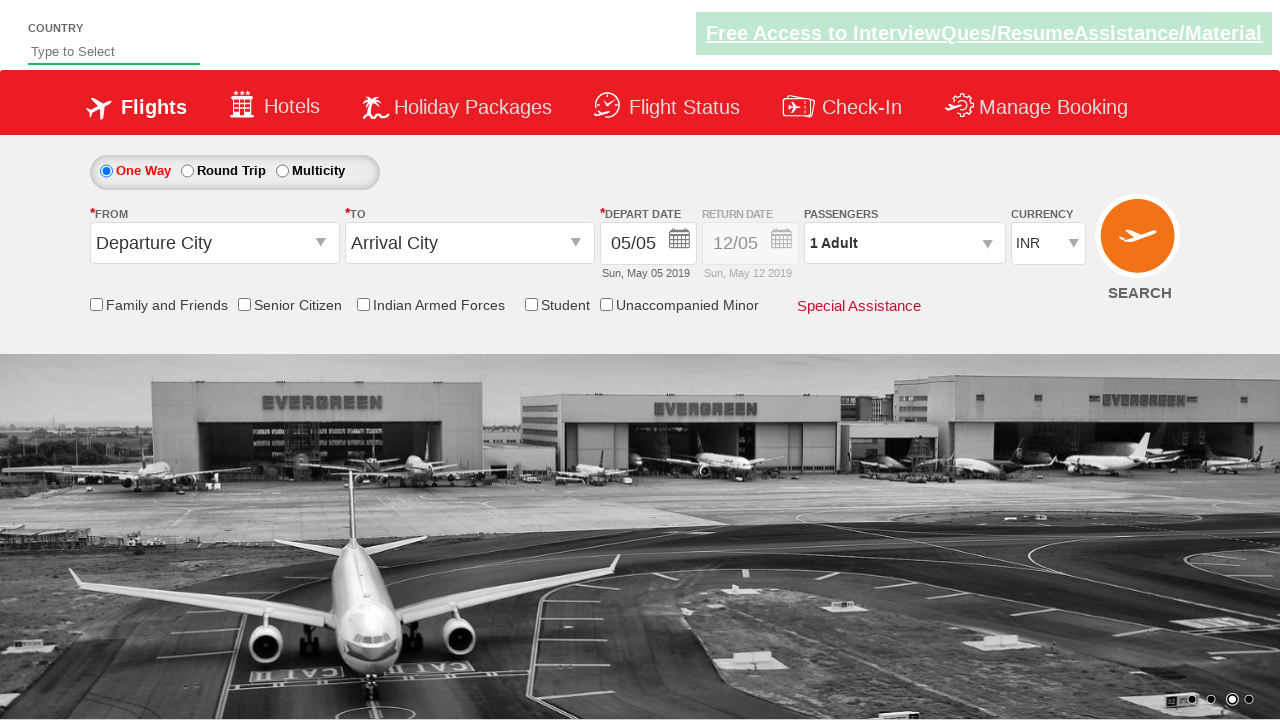